Tests the confirm dialog functionality by typing a name, clicking the Confirm button, and accepting the confirmation dialog.

Starting URL: https://rahulshettyacademy.com/AutomationPractice/

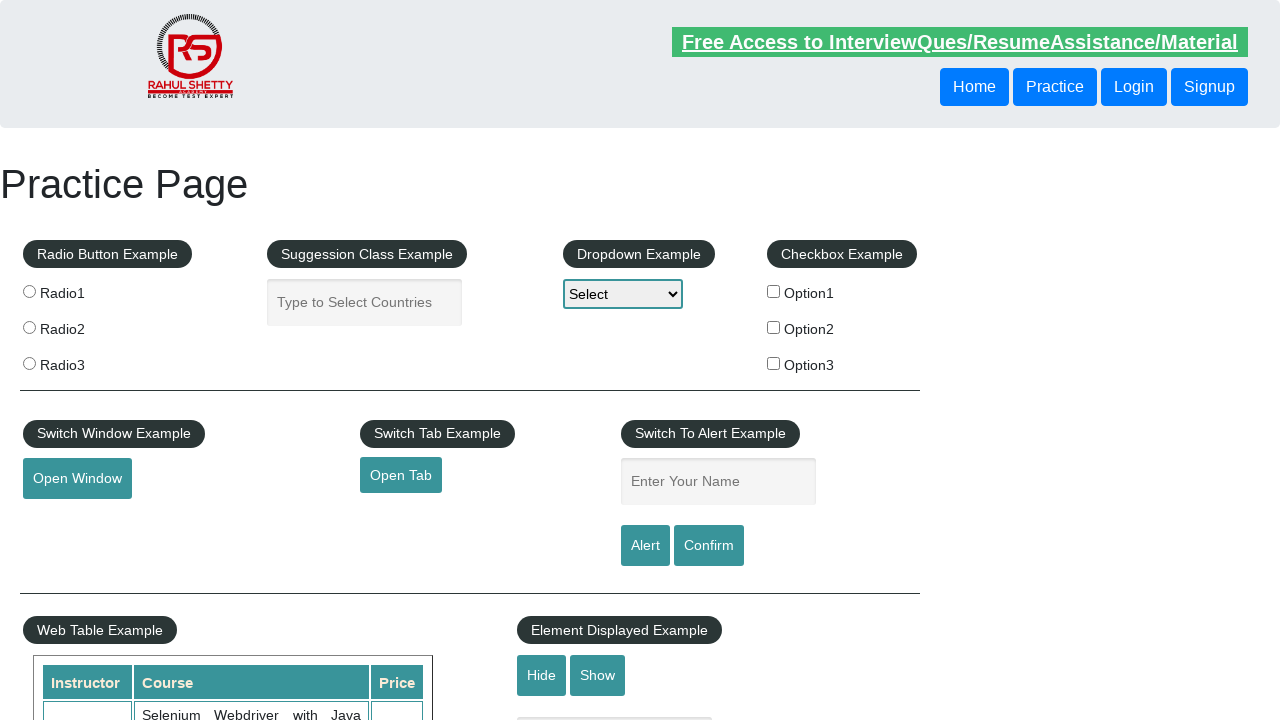

Typed 'Stori Card' in the name input field on #name
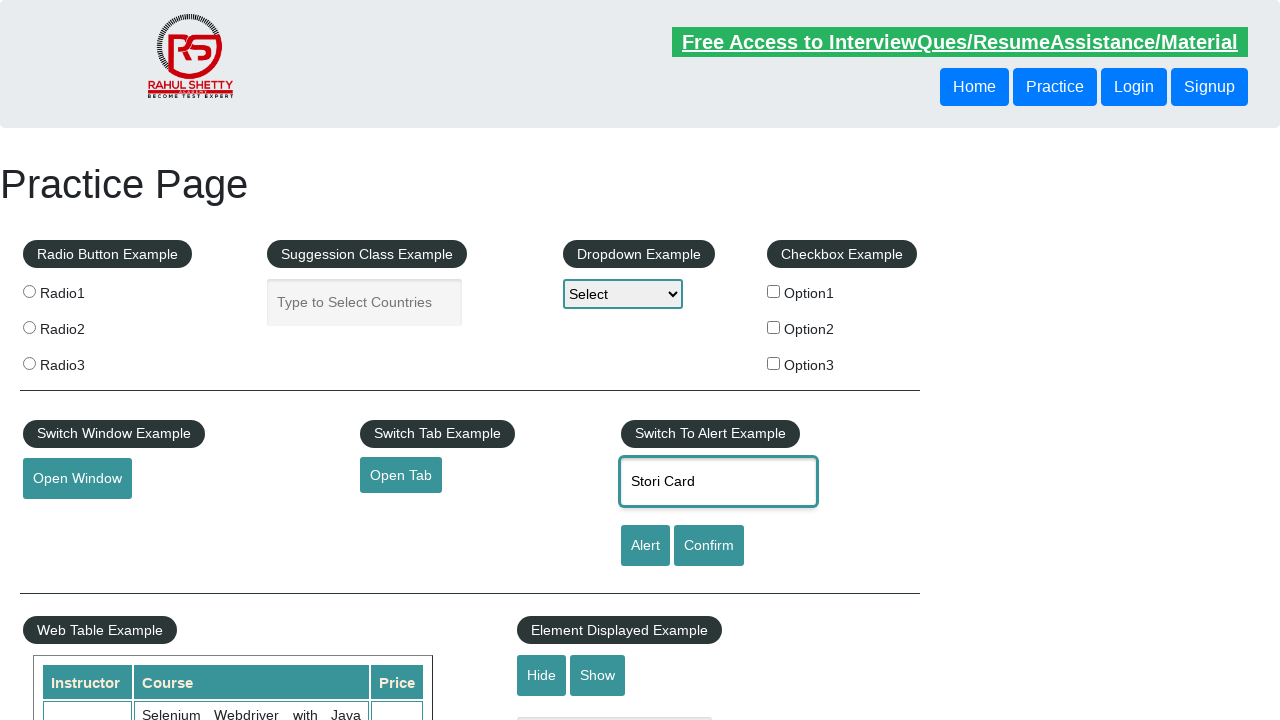

Set up dialog handler to automatically accept confirmation dialogs
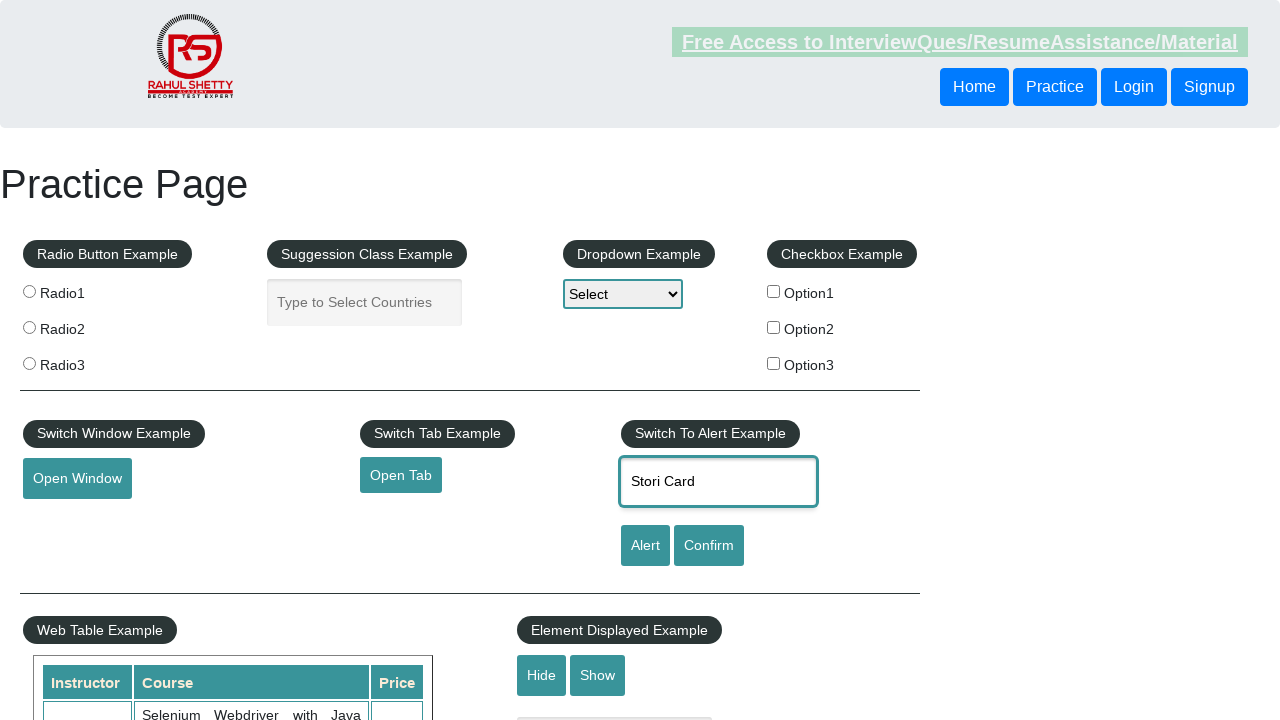

Clicked the Confirm button to trigger the confirmation dialog at (709, 546) on #confirmbtn
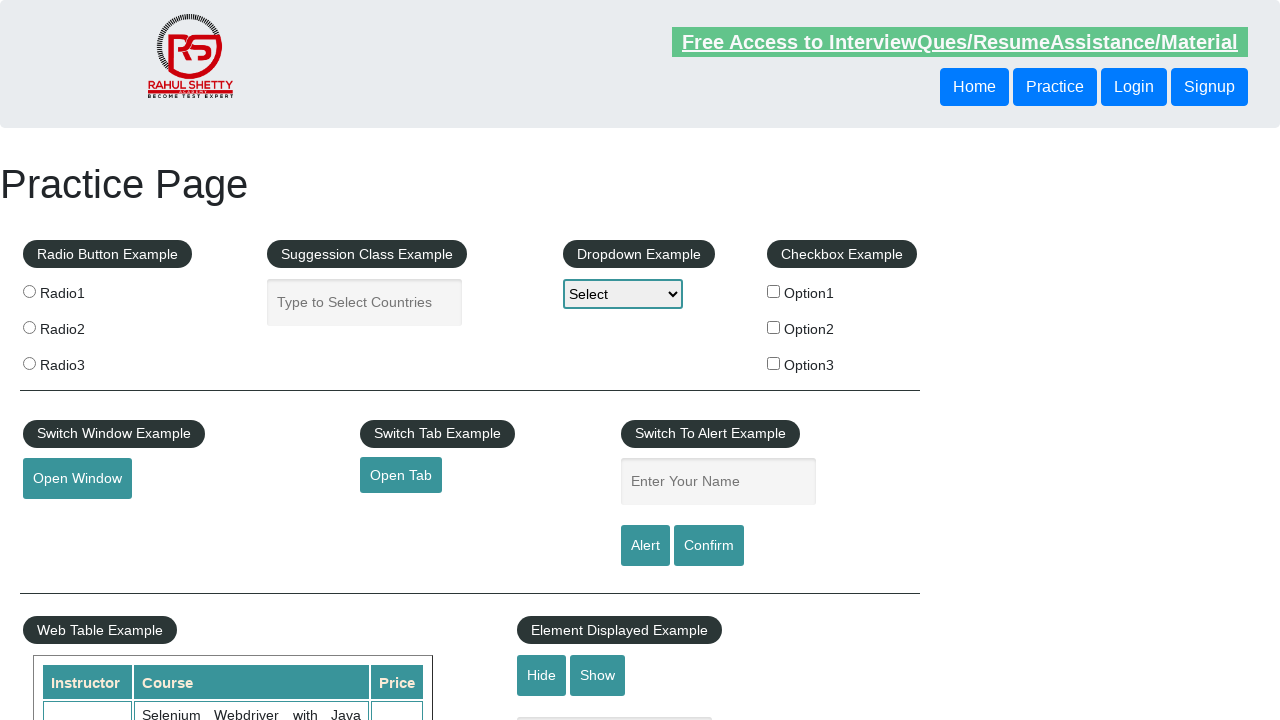

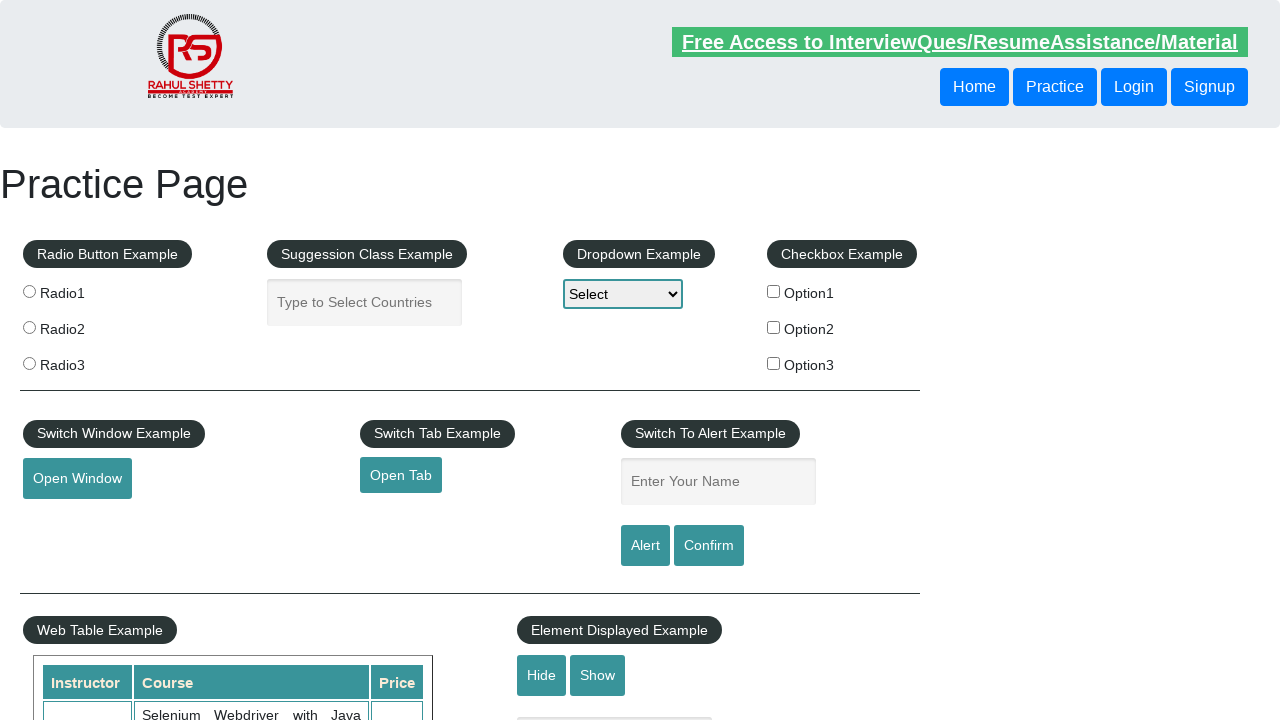